Tests dynamic controls functionality by toggling a checkbox's visibility and then selecting it after it reappears

Starting URL: https://v1.training-support.net/selenium/dynamic-controls

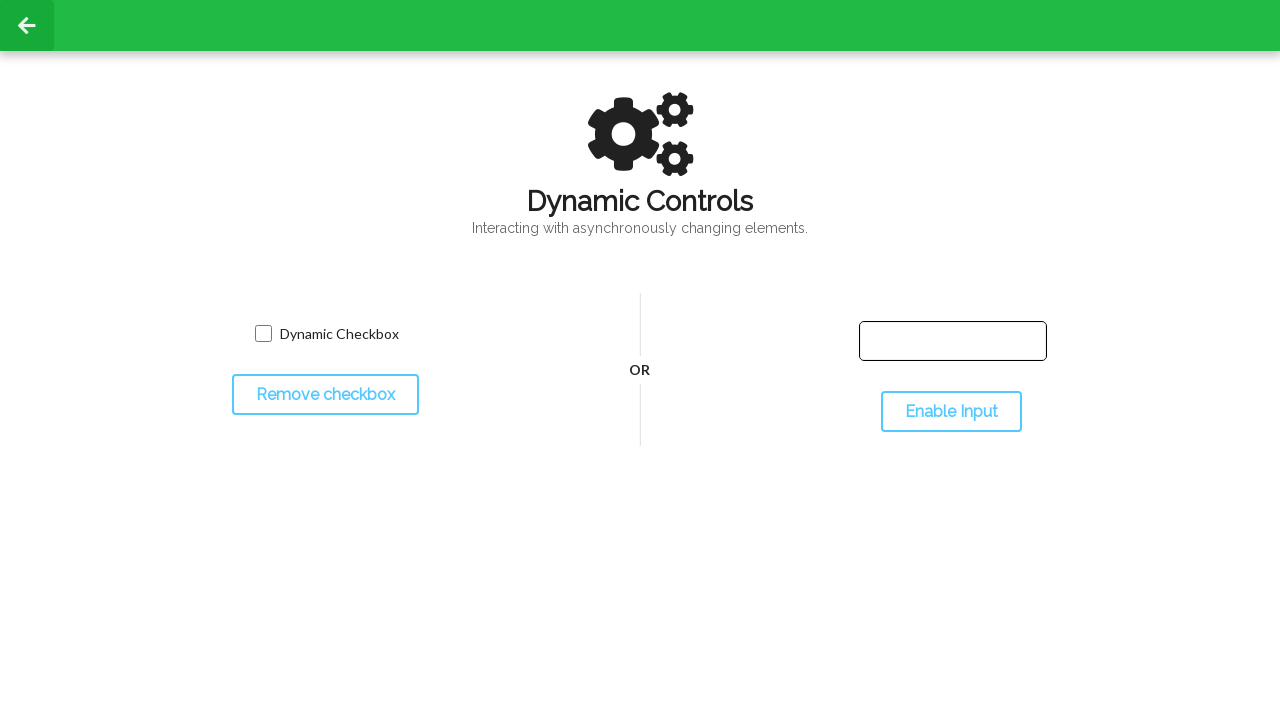

Clicked checkbox toggle button to hide the checkbox at (325, 395) on #toggleCheckbox
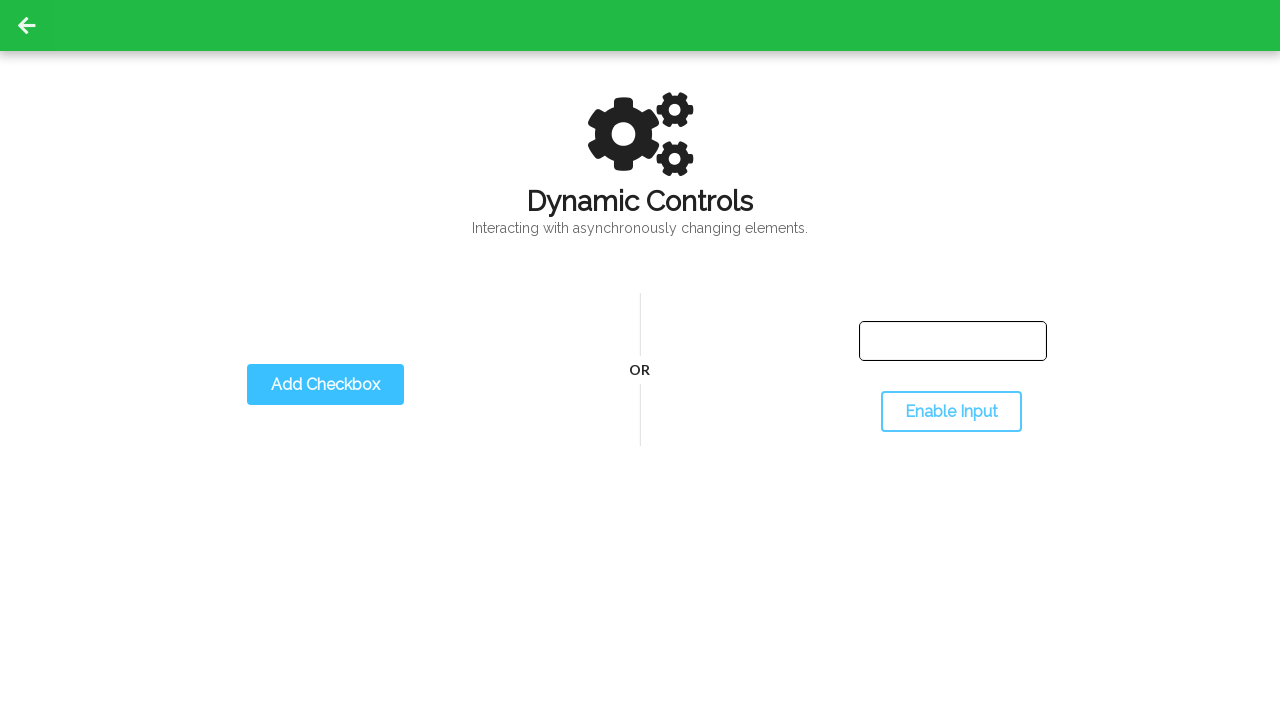

Checkbox disappeared as expected
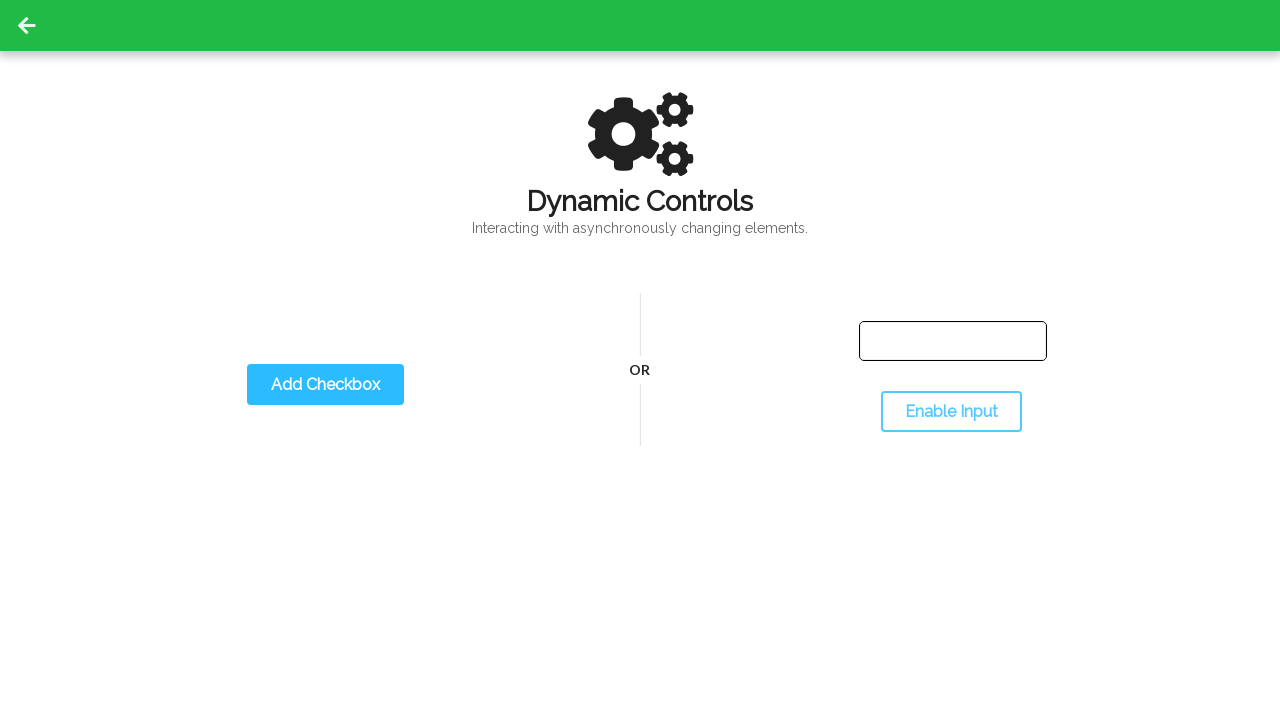

Clicked checkbox toggle button again to show the checkbox at (325, 385) on #toggleCheckbox
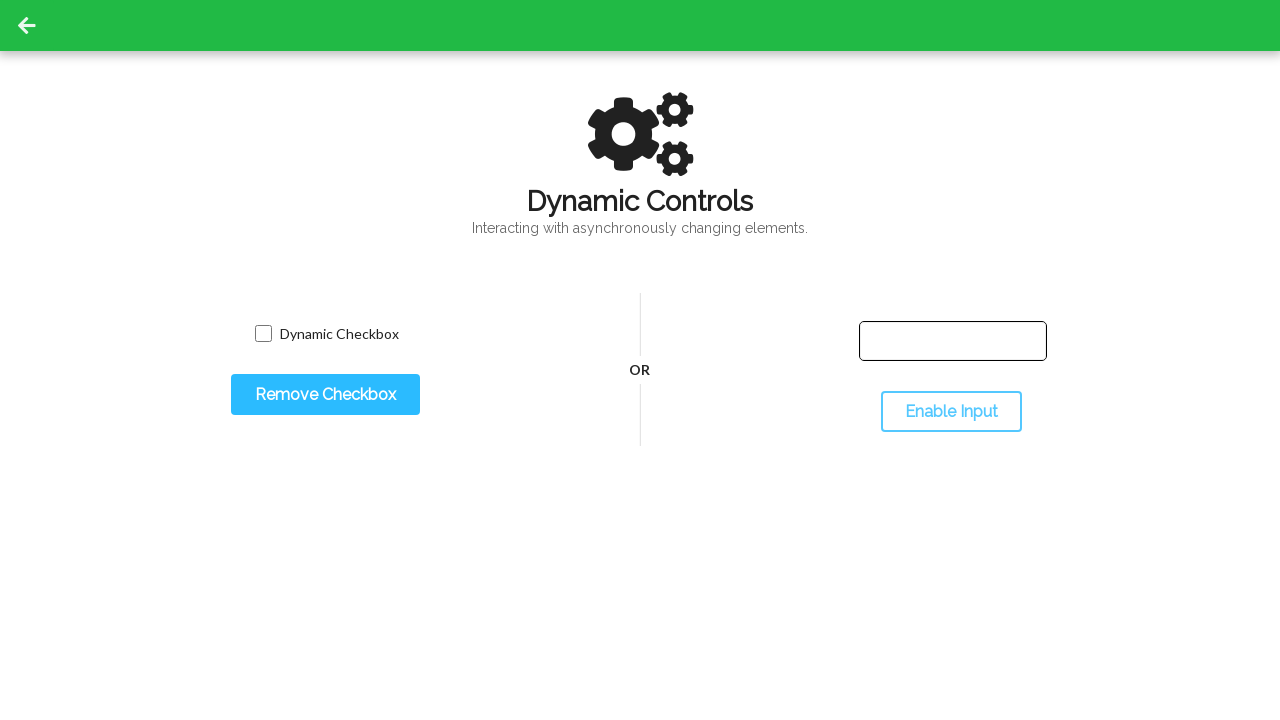

Checkbox reappeared and is now visible
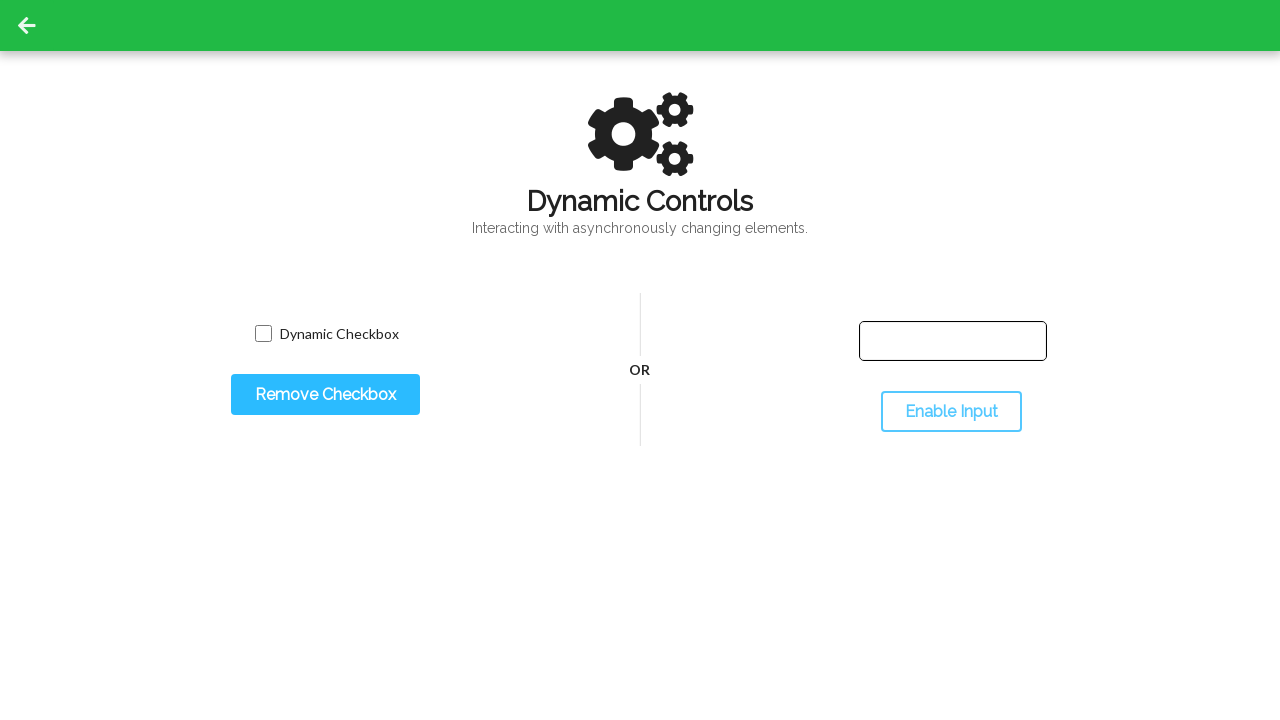

Clicked the checkbox to select it at (263, 334) on #dynamicCheckbox
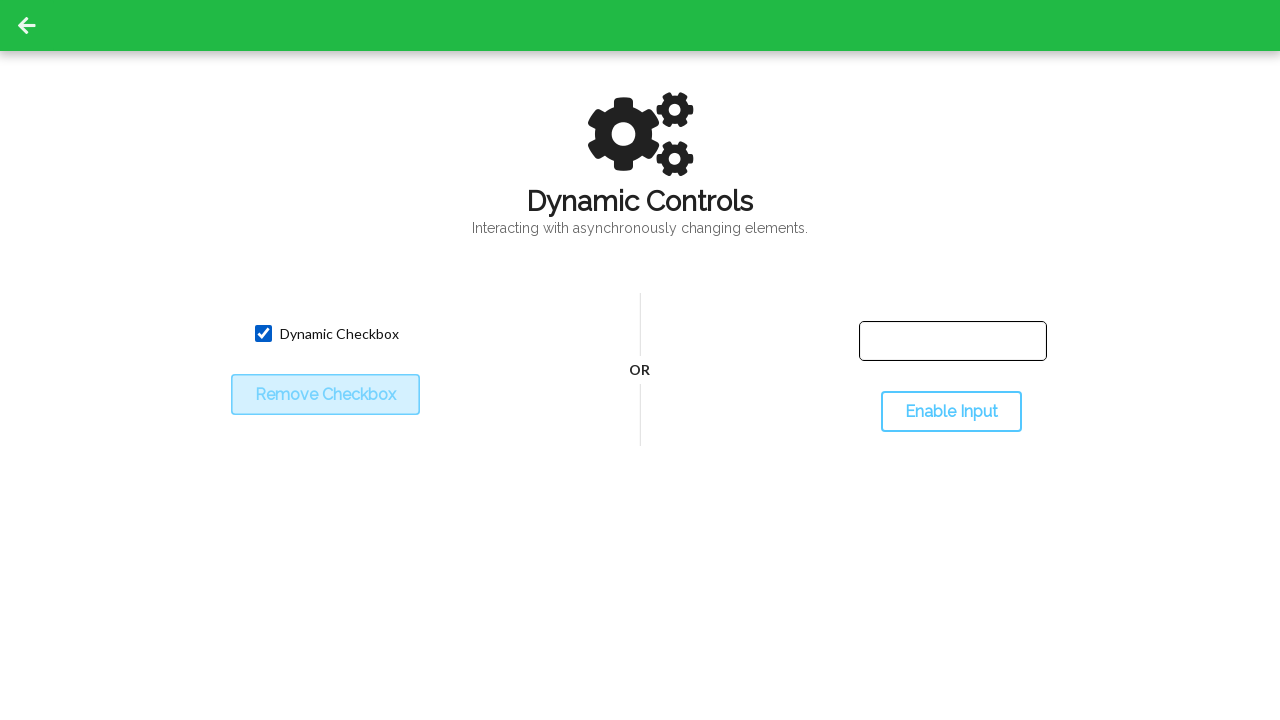

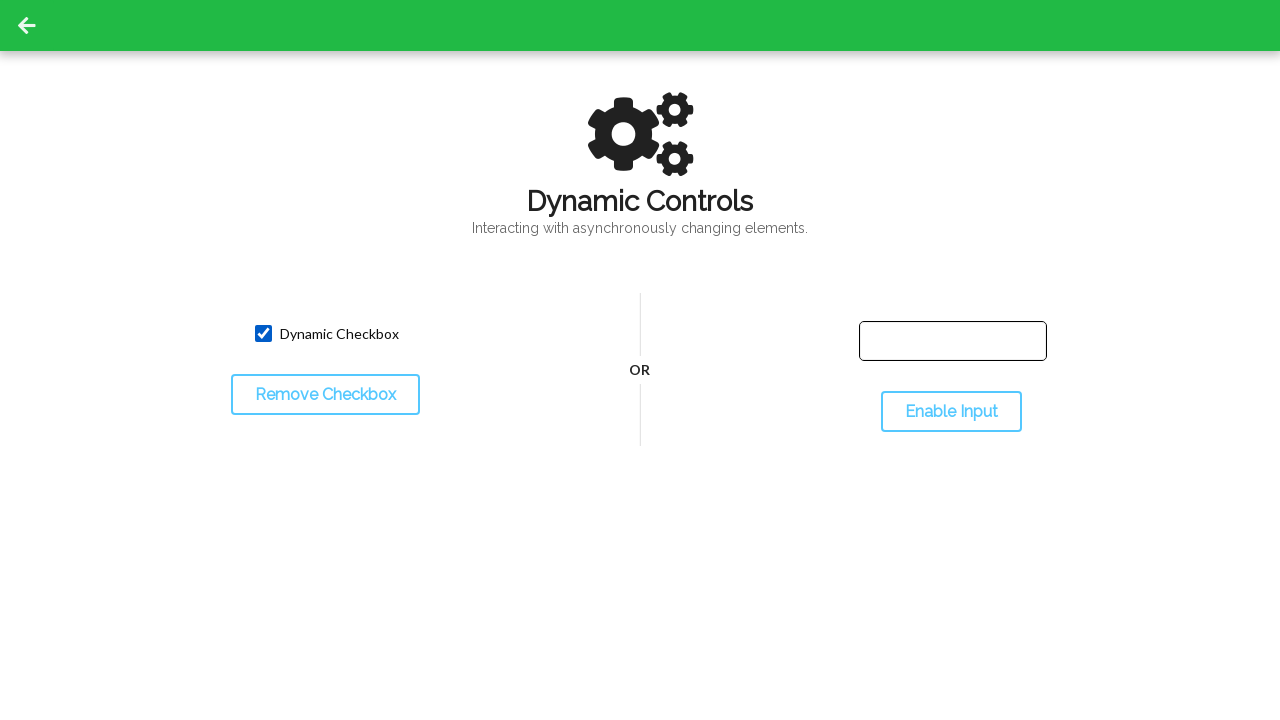